Navigates to a Toho Theater schedule page and verifies the page loads successfully

Starting URL: https://hlo.tohotheater.jp/net/schedule/076/TNPI2000J01.do

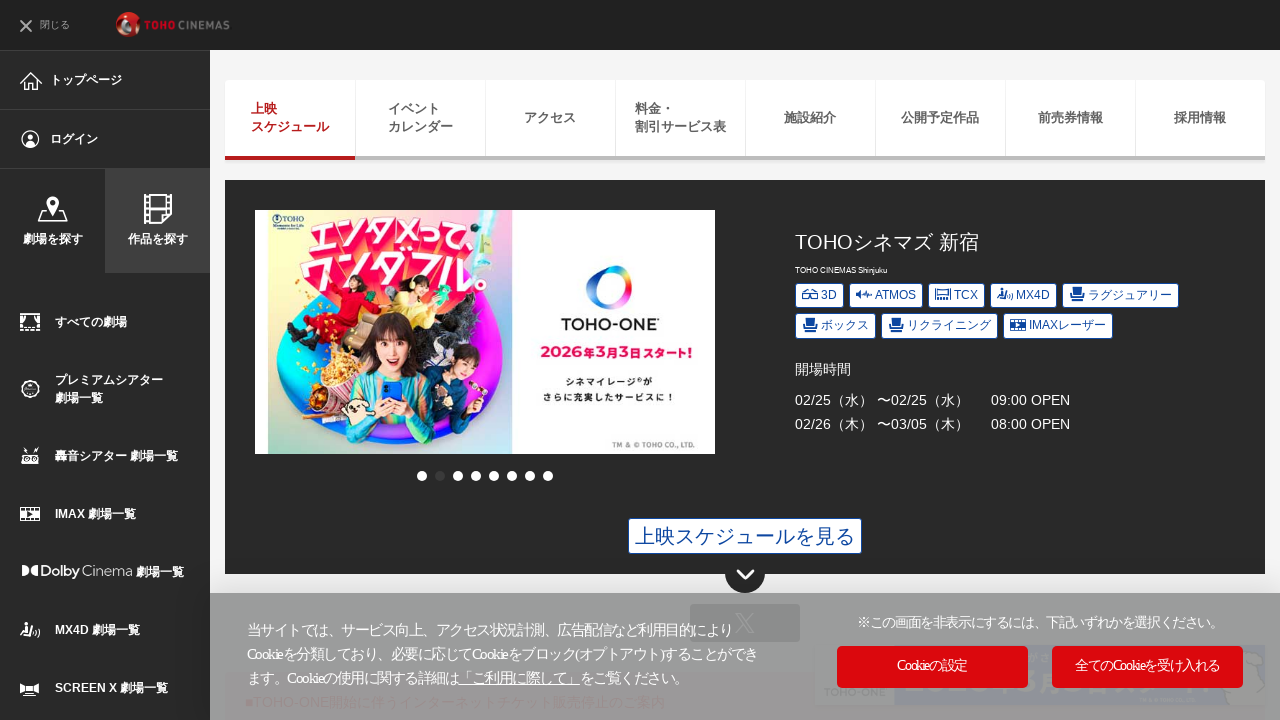

Waited for page DOM to be fully loaded
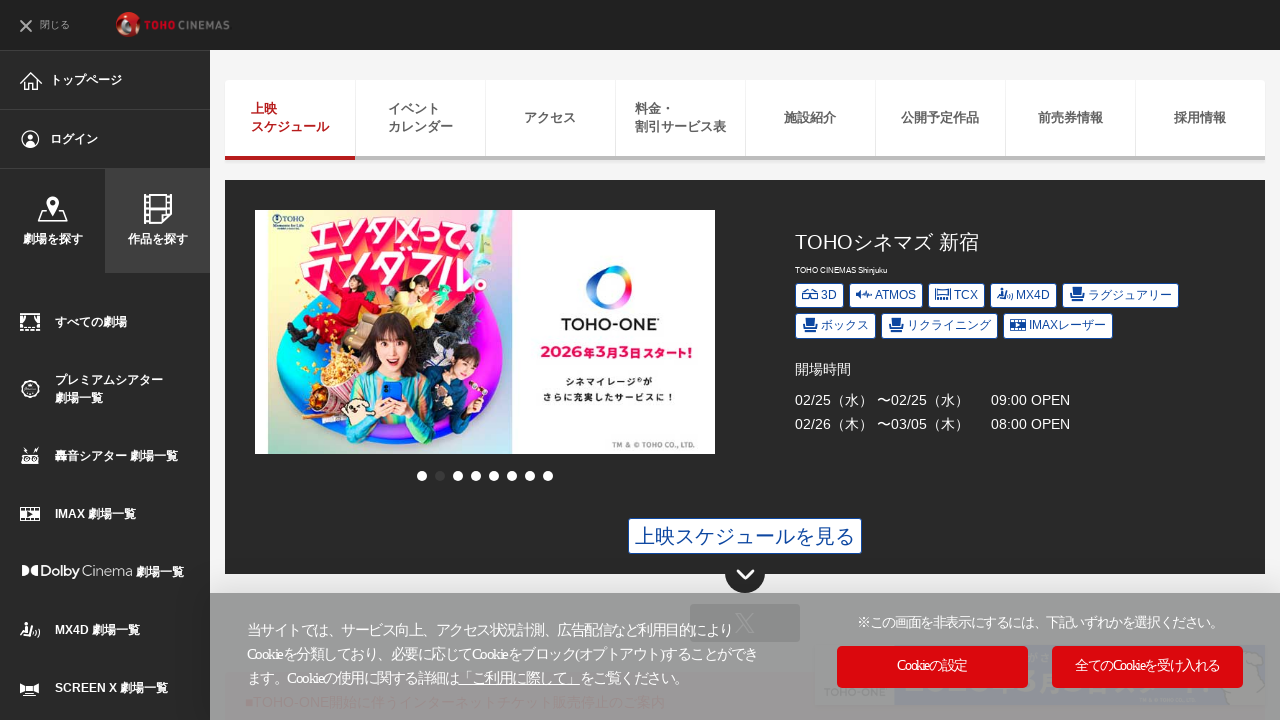

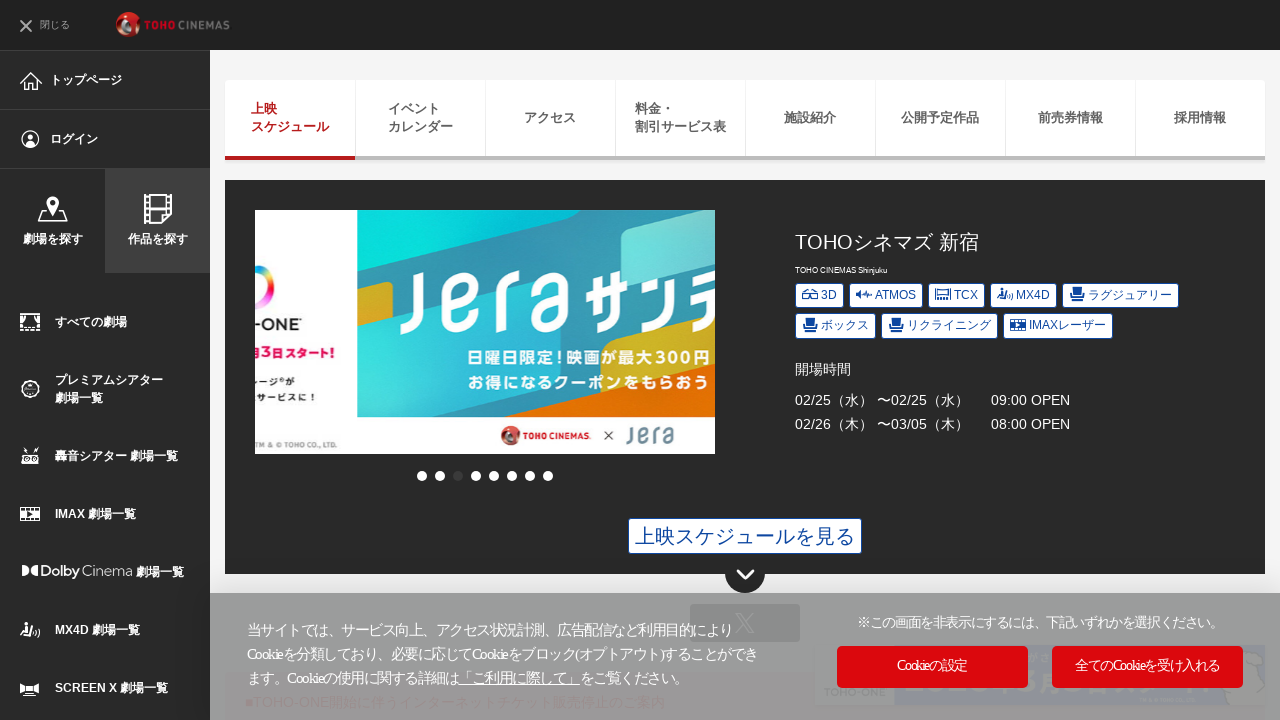